Navigates to Python.org homepage and verifies that event information is displayed in the events section

Starting URL: https://www.python.org/

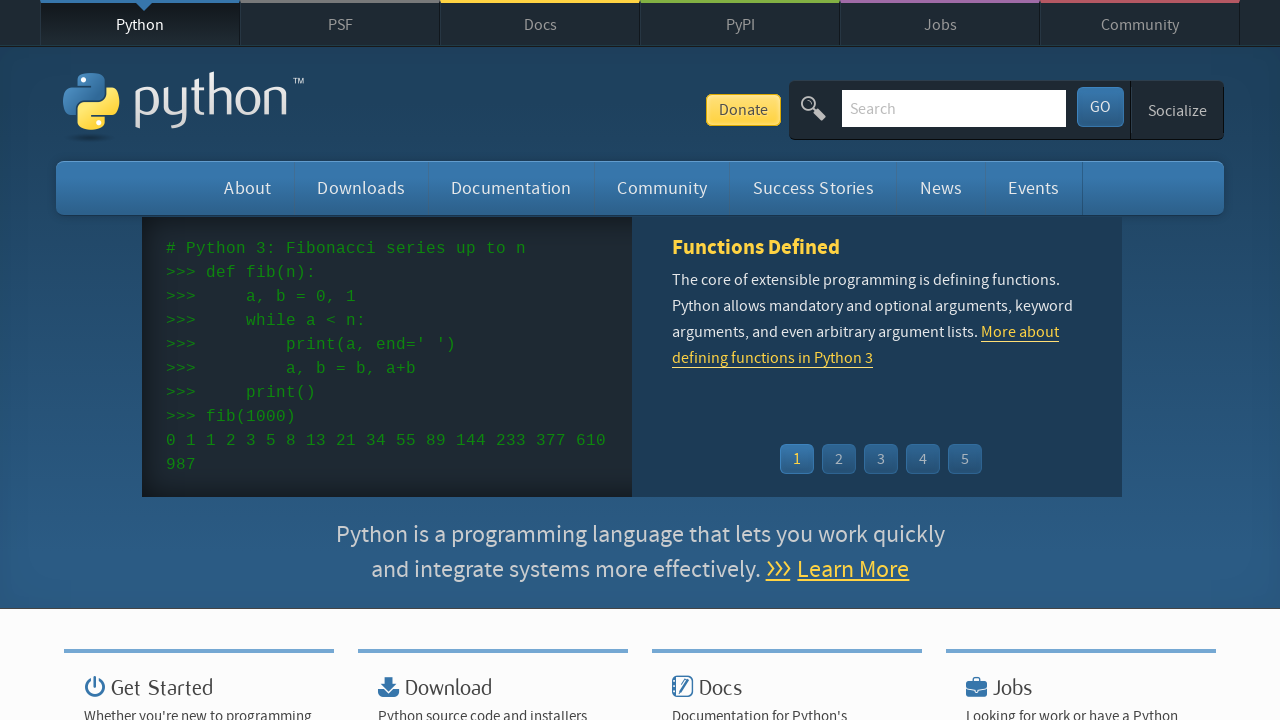

Navigated to Python.org homepage
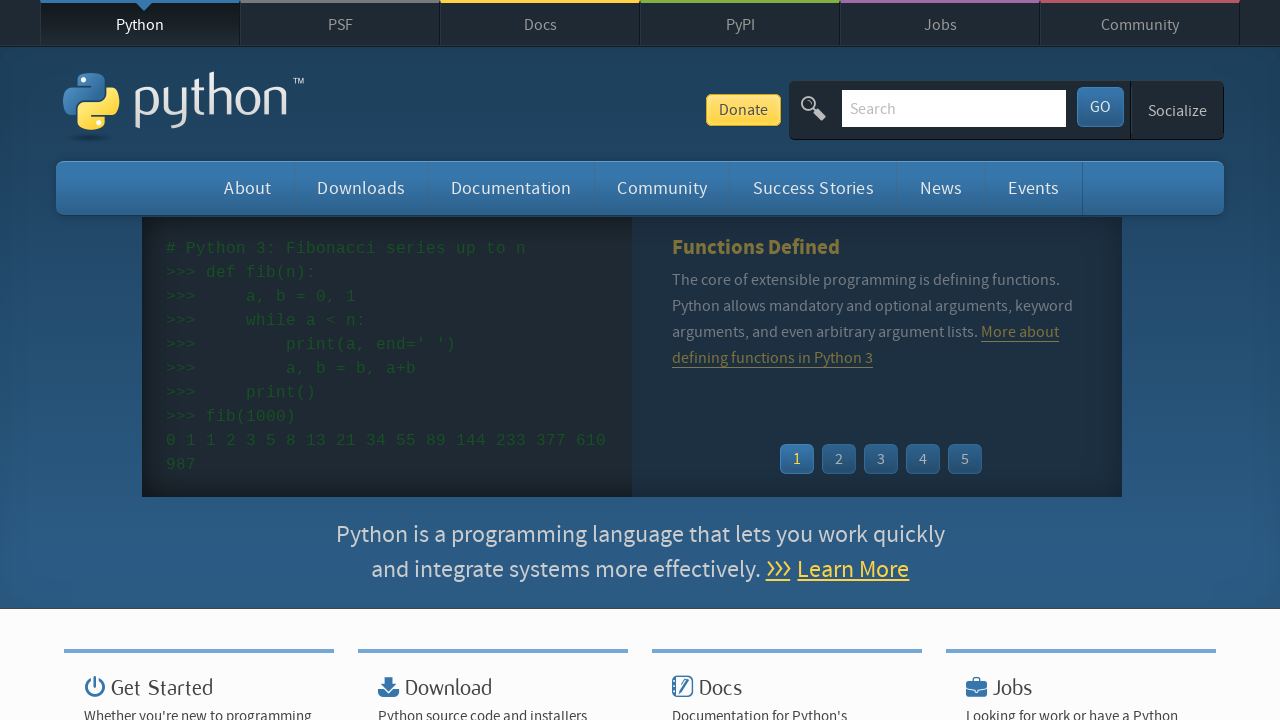

Events section loaded
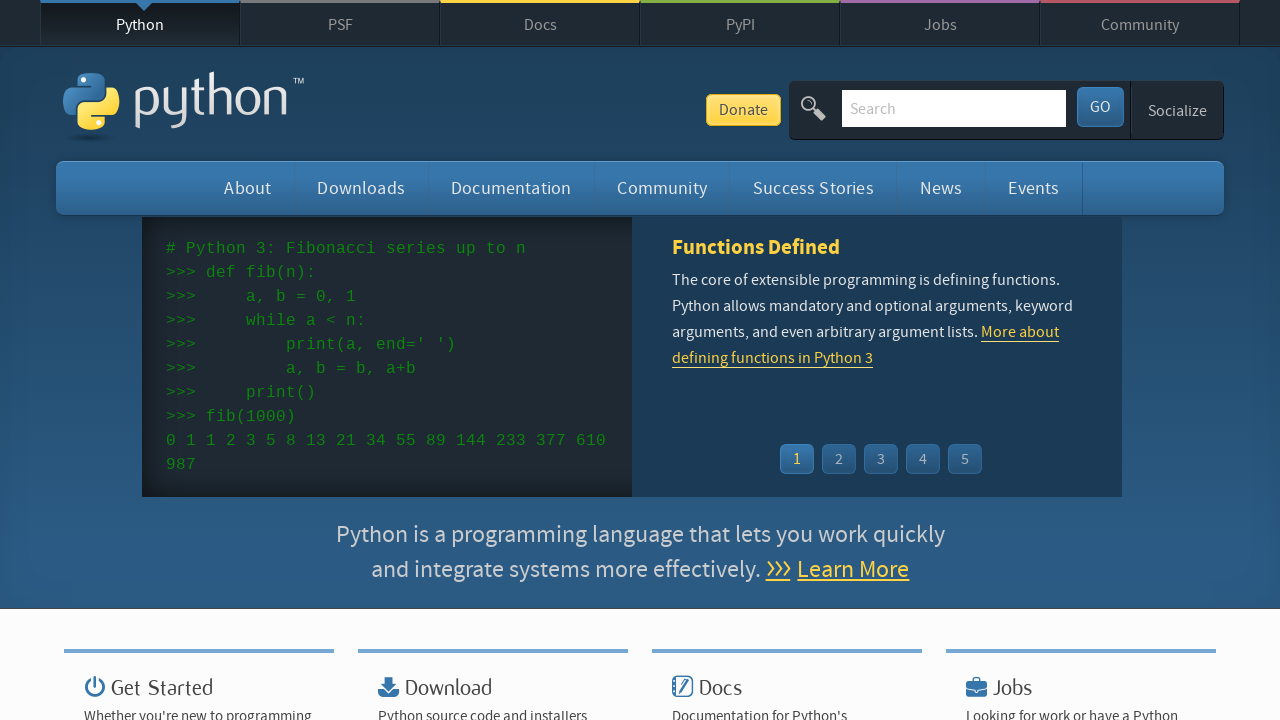

Located events list element
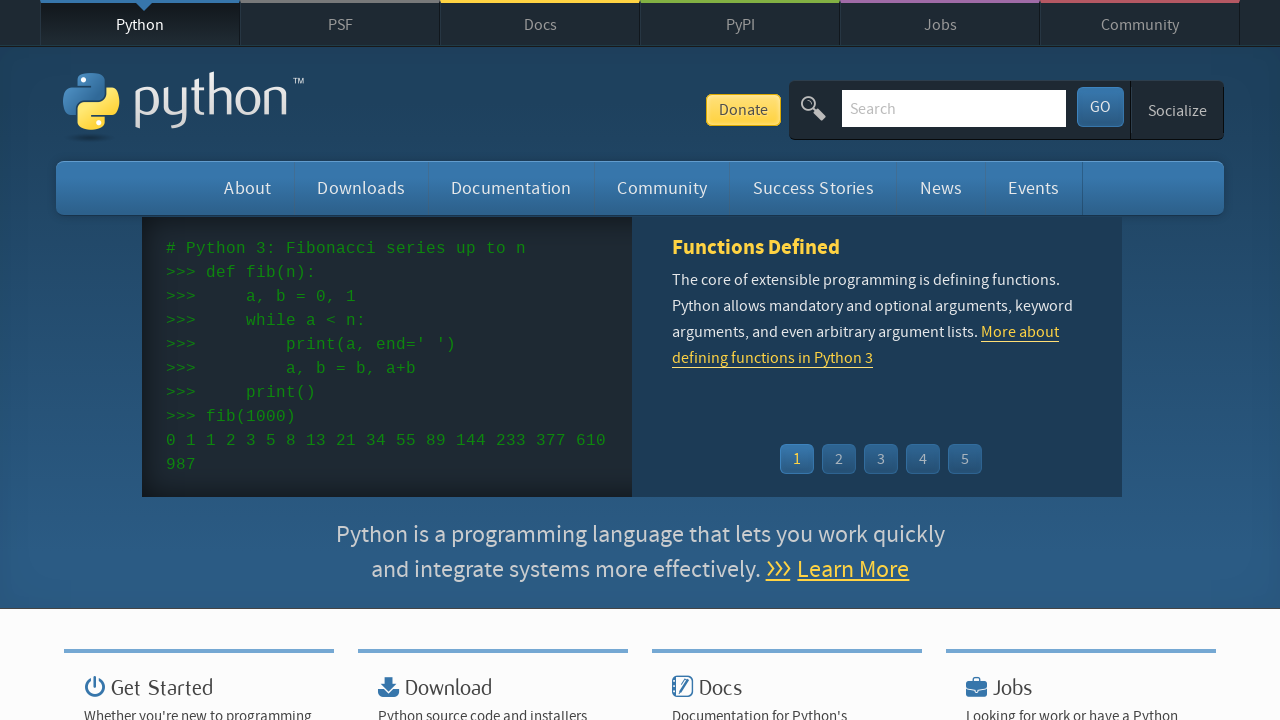

Events list is visible and ready
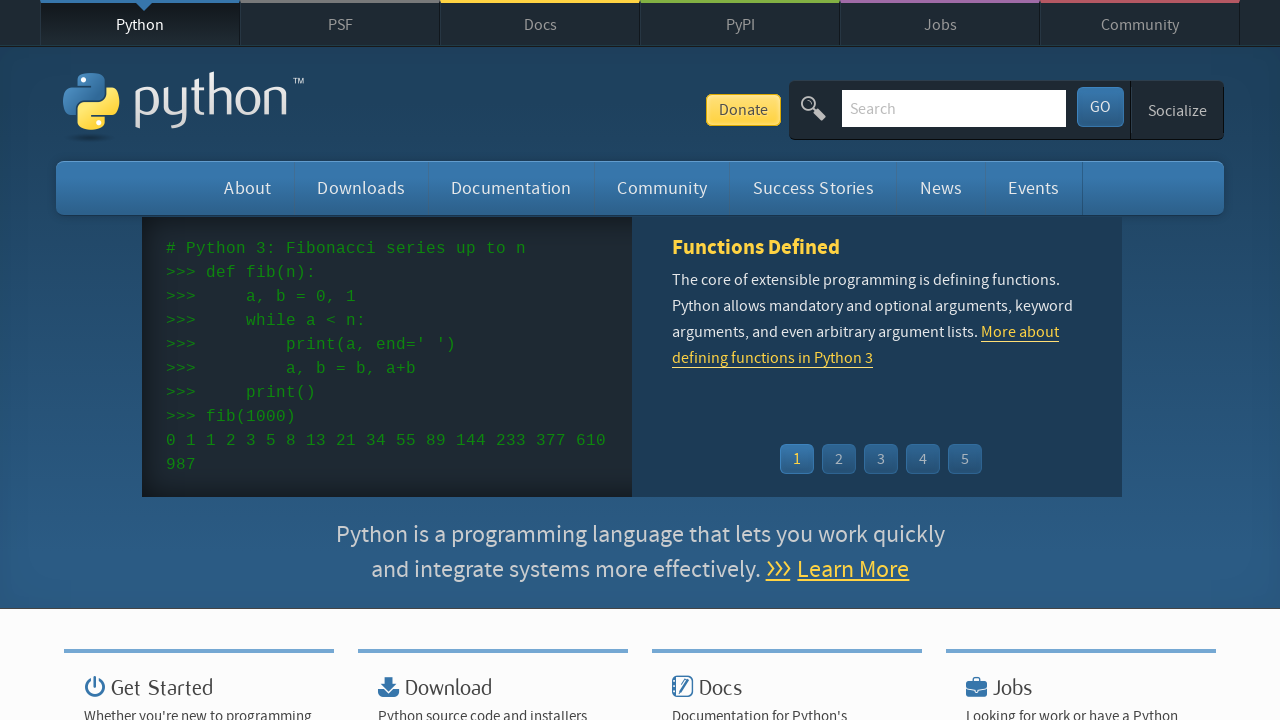

Event items are present in the list
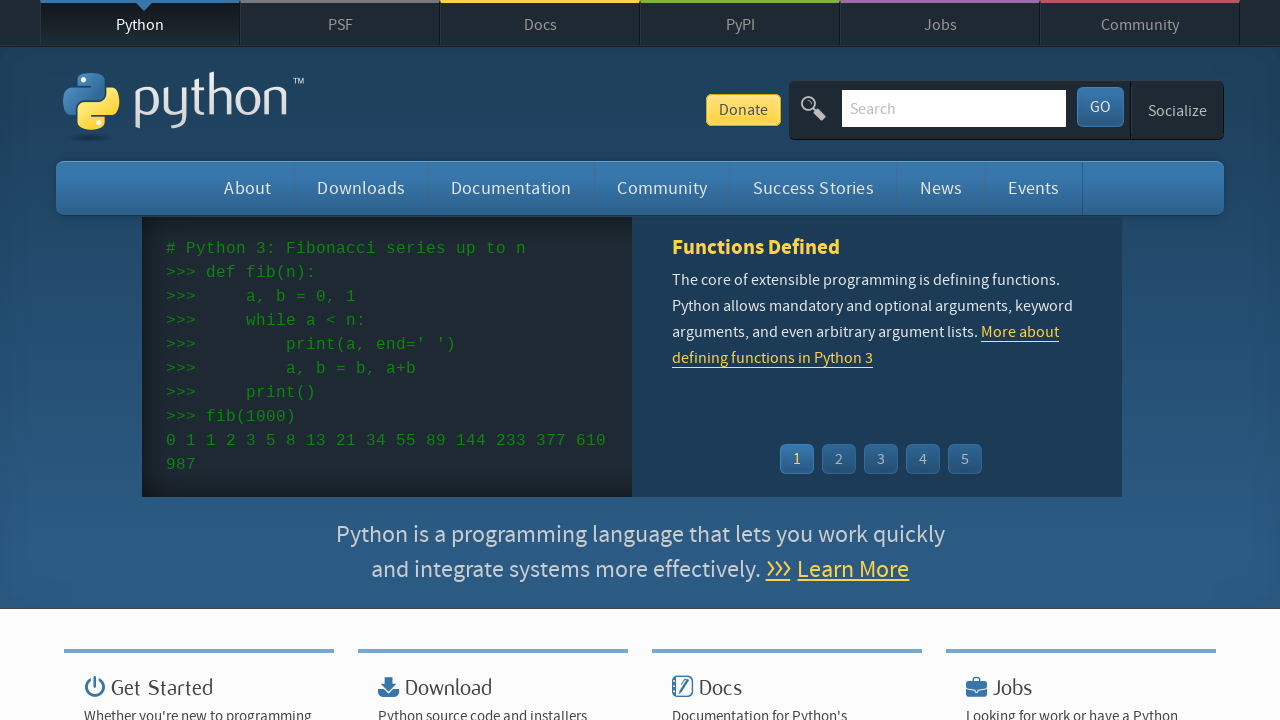

Event date information is displayed
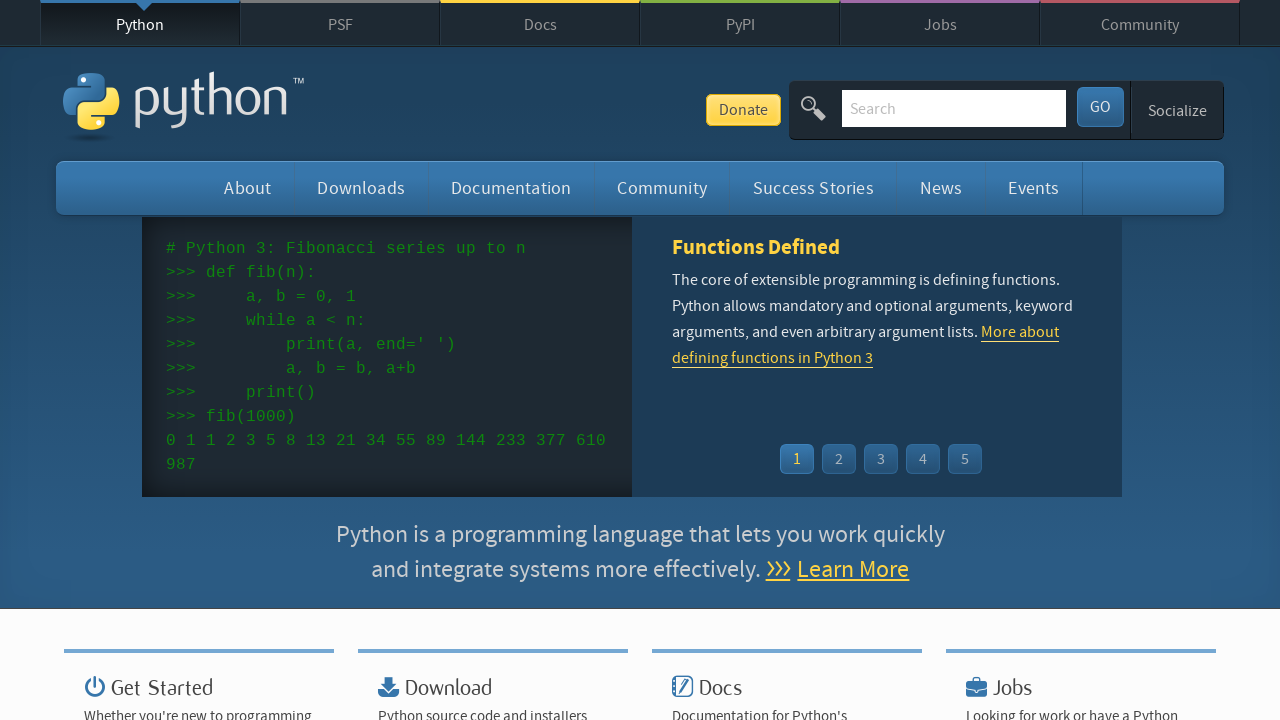

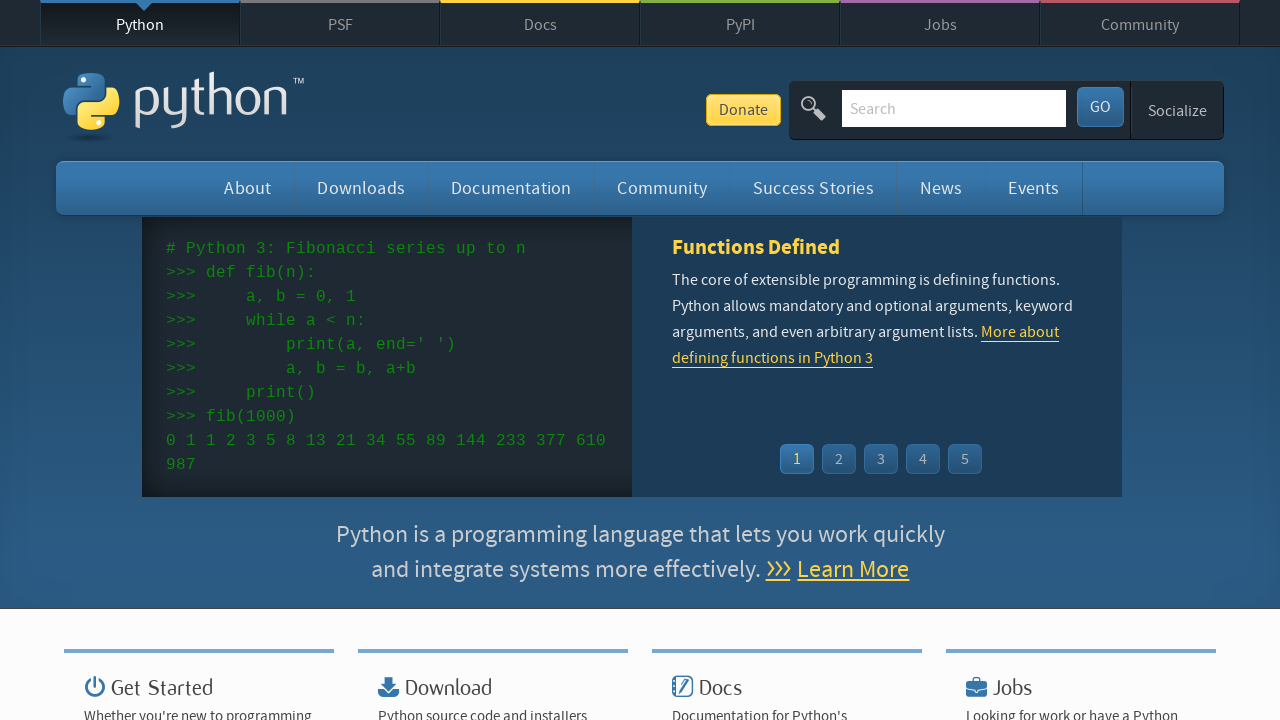